Tests checkbox functionality by navigating to the Checkboxes page, toggling the first checkbox (checking if unchecked, unchecking if checked), and toggling the second checkbox (unchecking if checked, checking if unchecked).

Starting URL: https://the-internet.herokuapp.com/

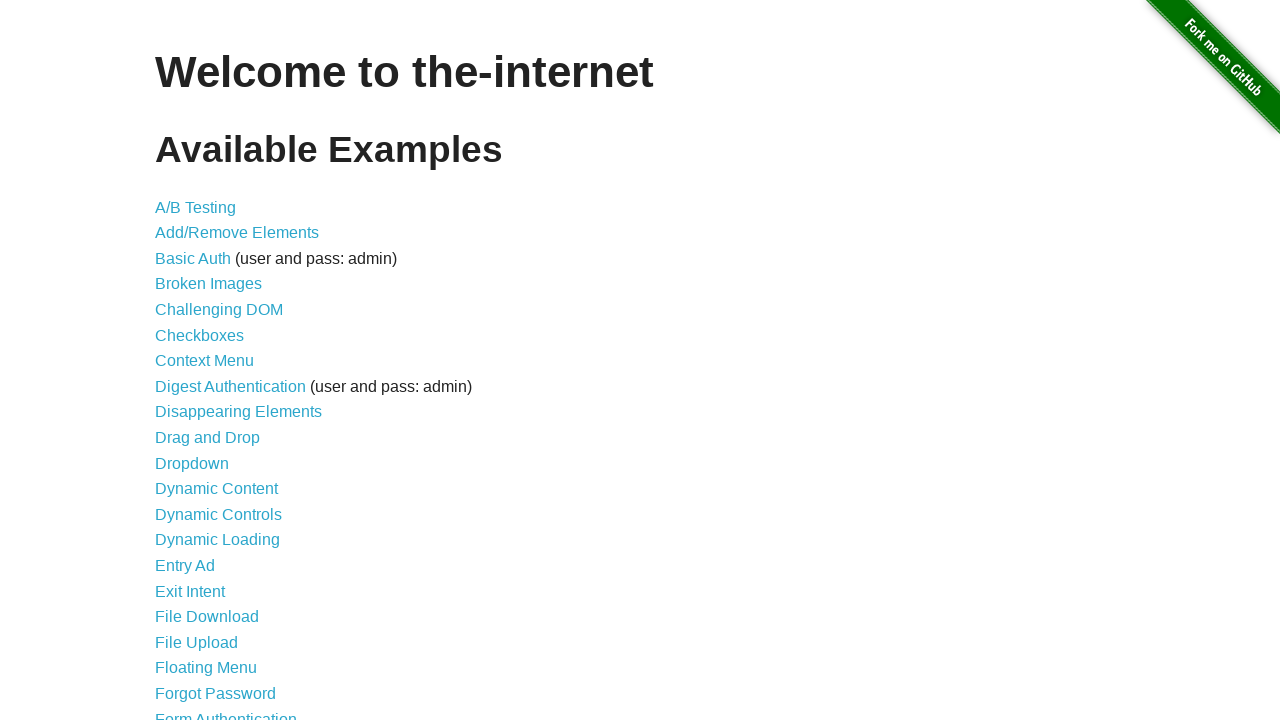

Clicked on Checkboxes link at (200, 335) on text=Checkboxes
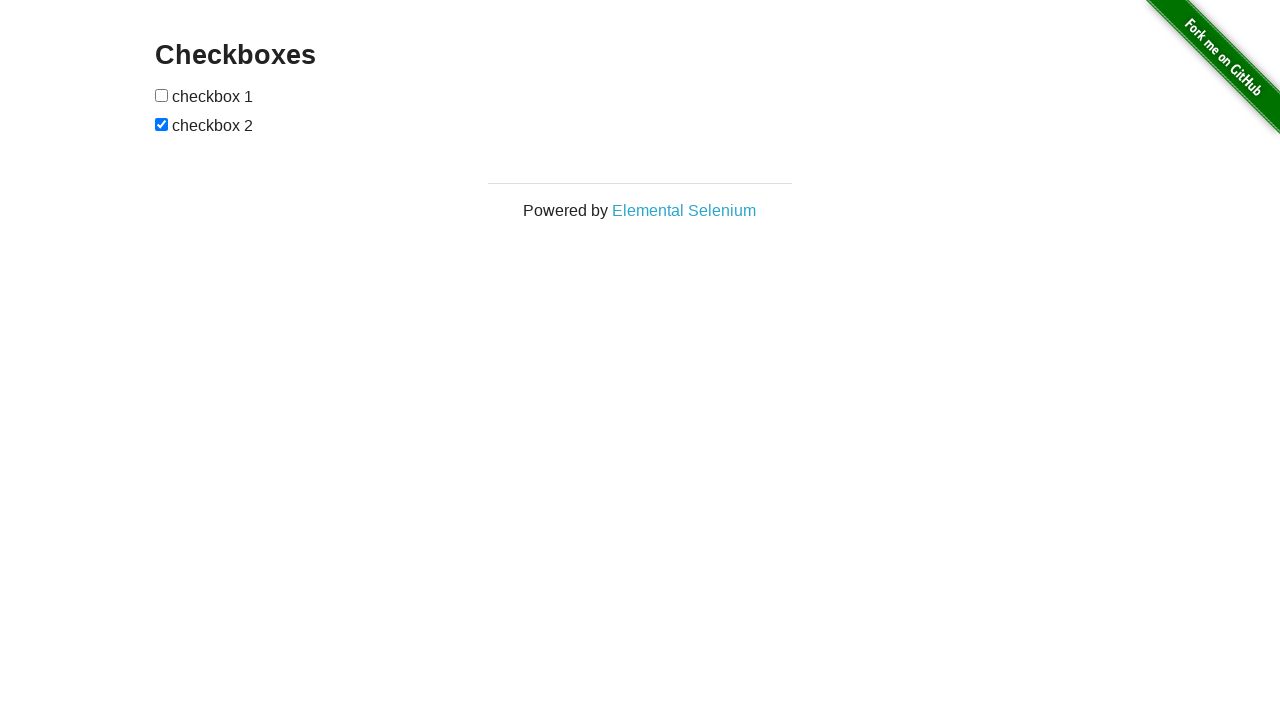

Checkboxes page loaded
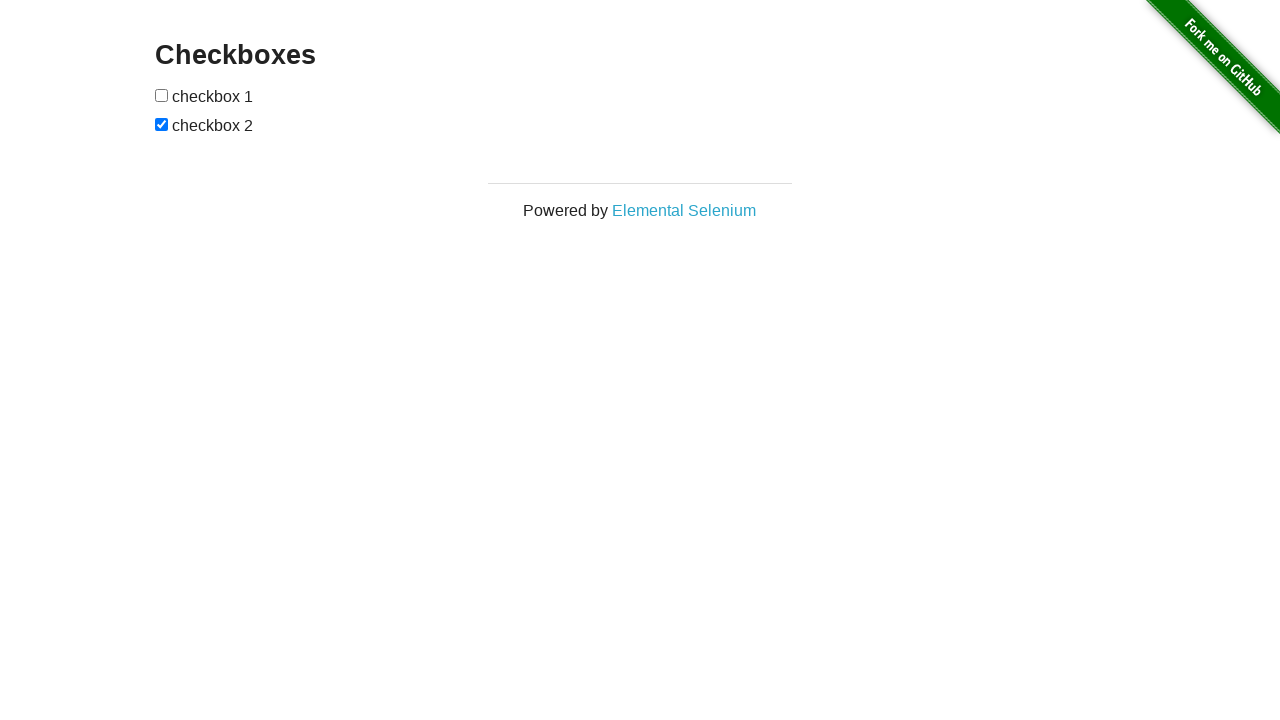

Located first checkbox element
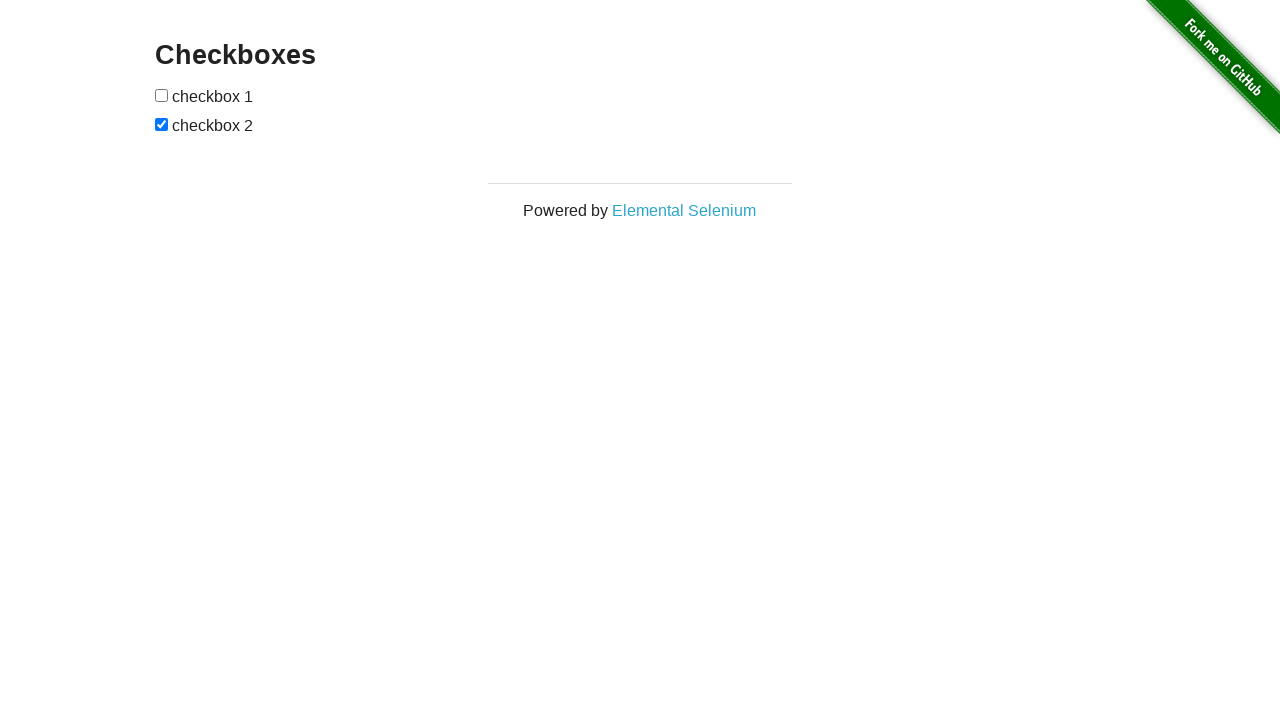

First checkbox was unchecked, clicked to check it at (162, 95) on input[type='checkbox'] >> nth=0
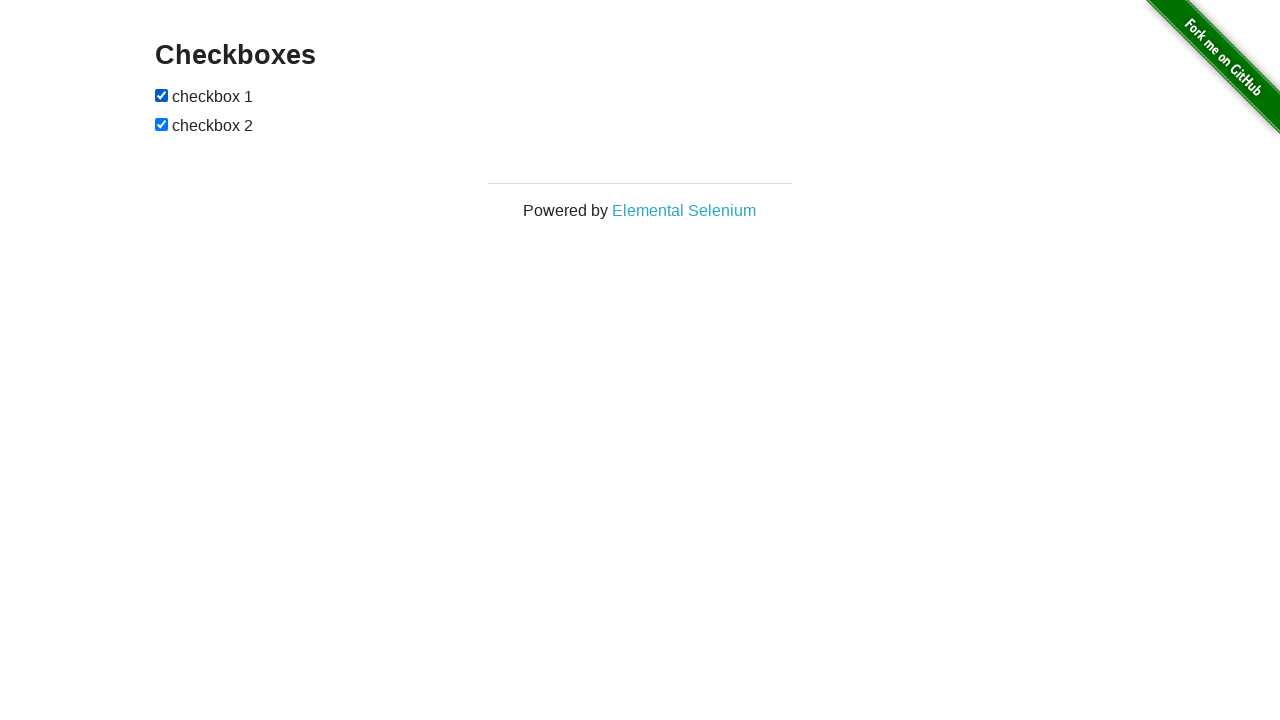

Located second checkbox element
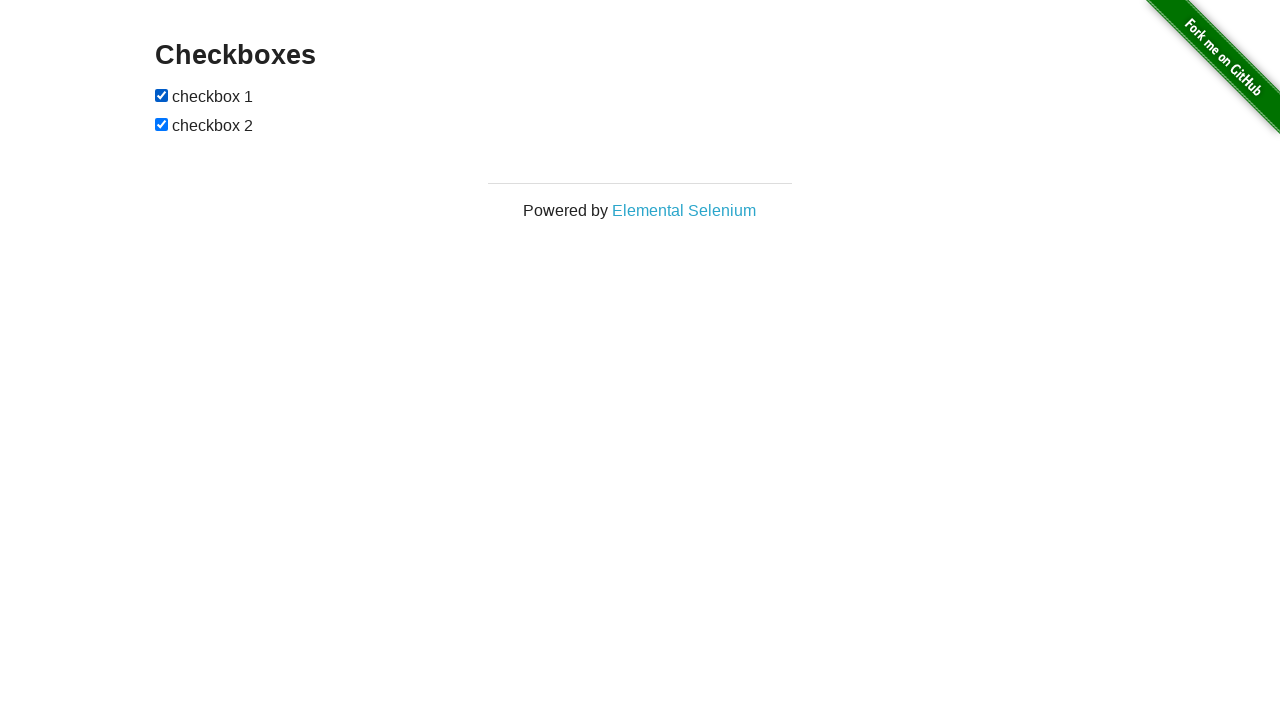

Second checkbox was checked, clicked to uncheck it at (162, 124) on #checkboxes input >> nth=1
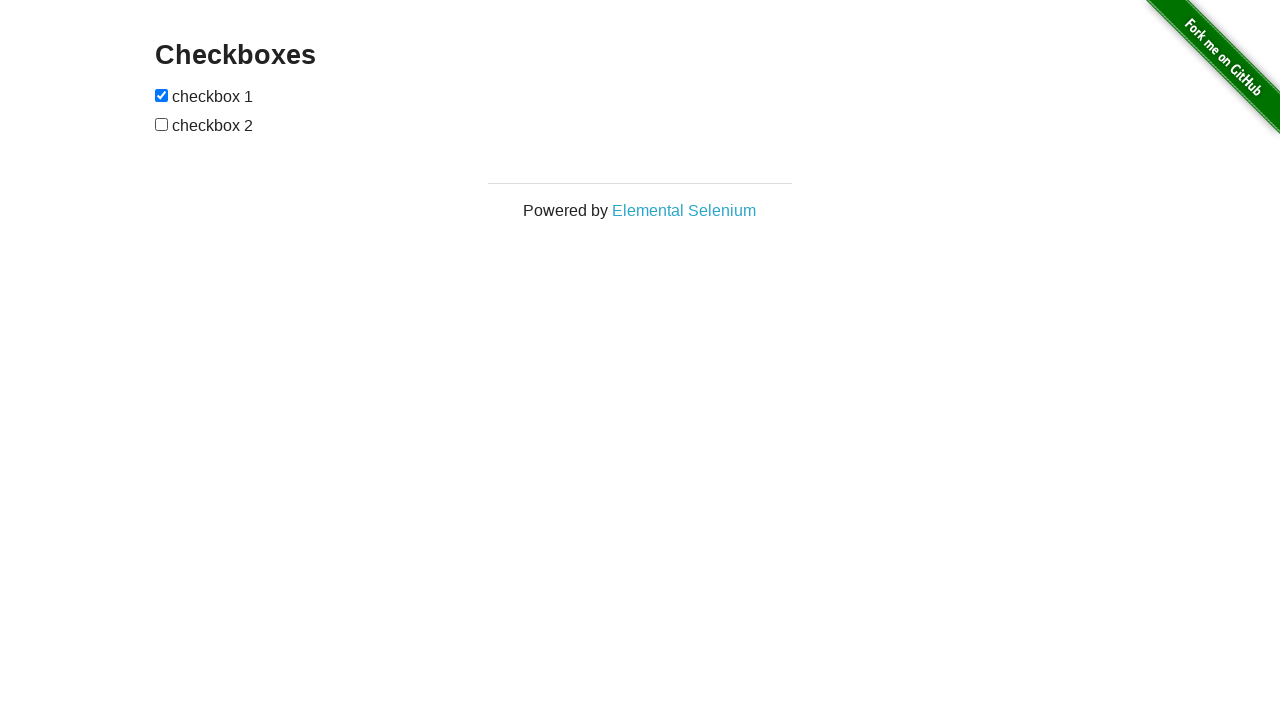

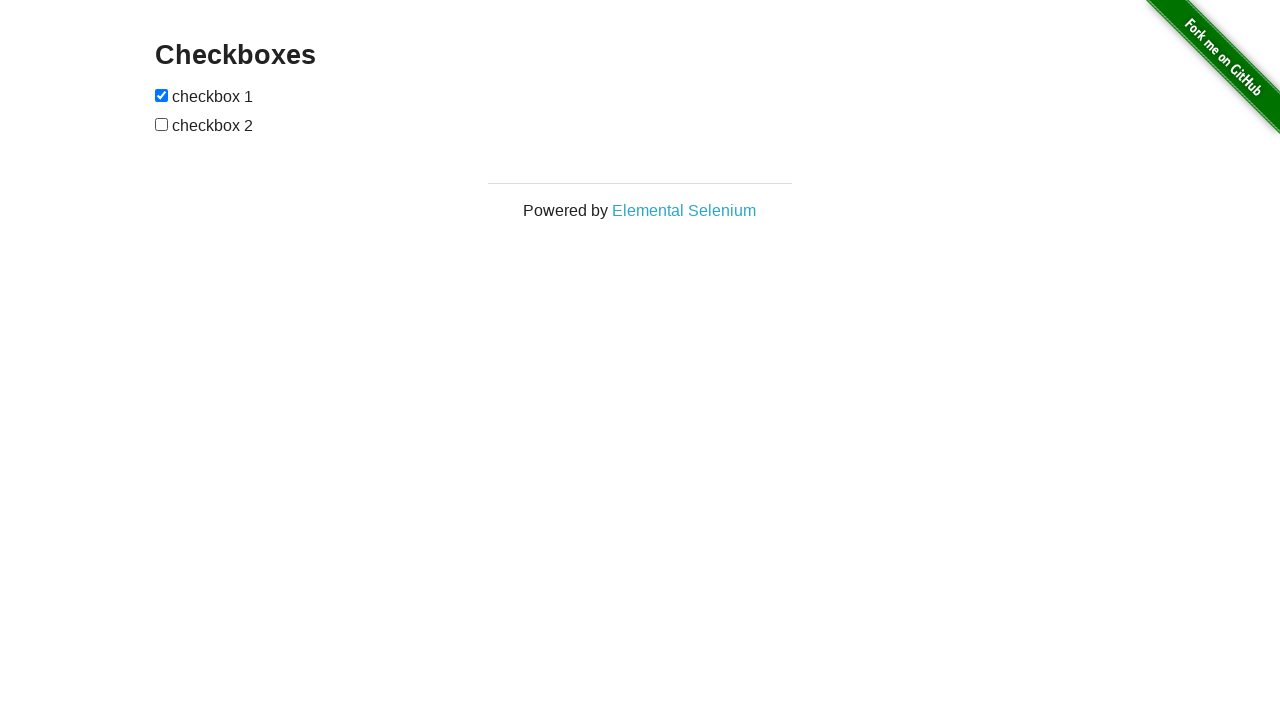